Tests an email subscription form by entering text into an email field and clicking the subscribe button, then handles any popup windows that may appear.

Starting URL: http://lordcalls.com

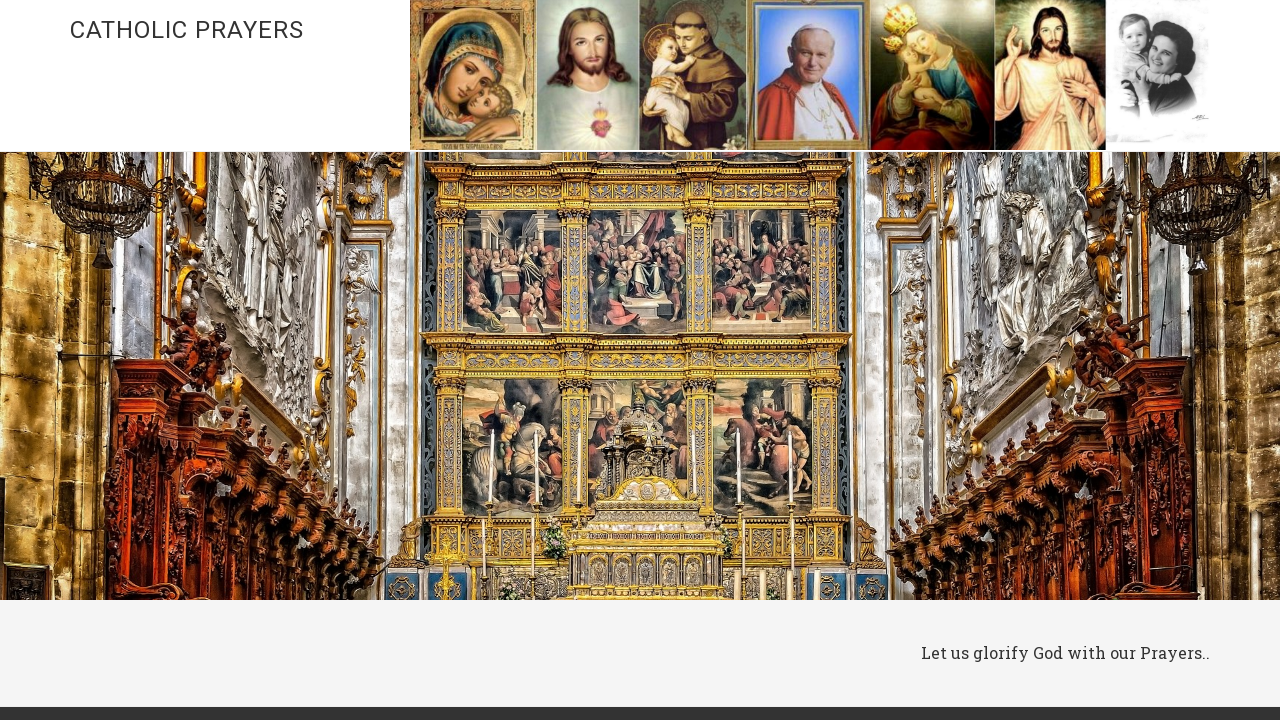

Filled email subscription field with test email on .email
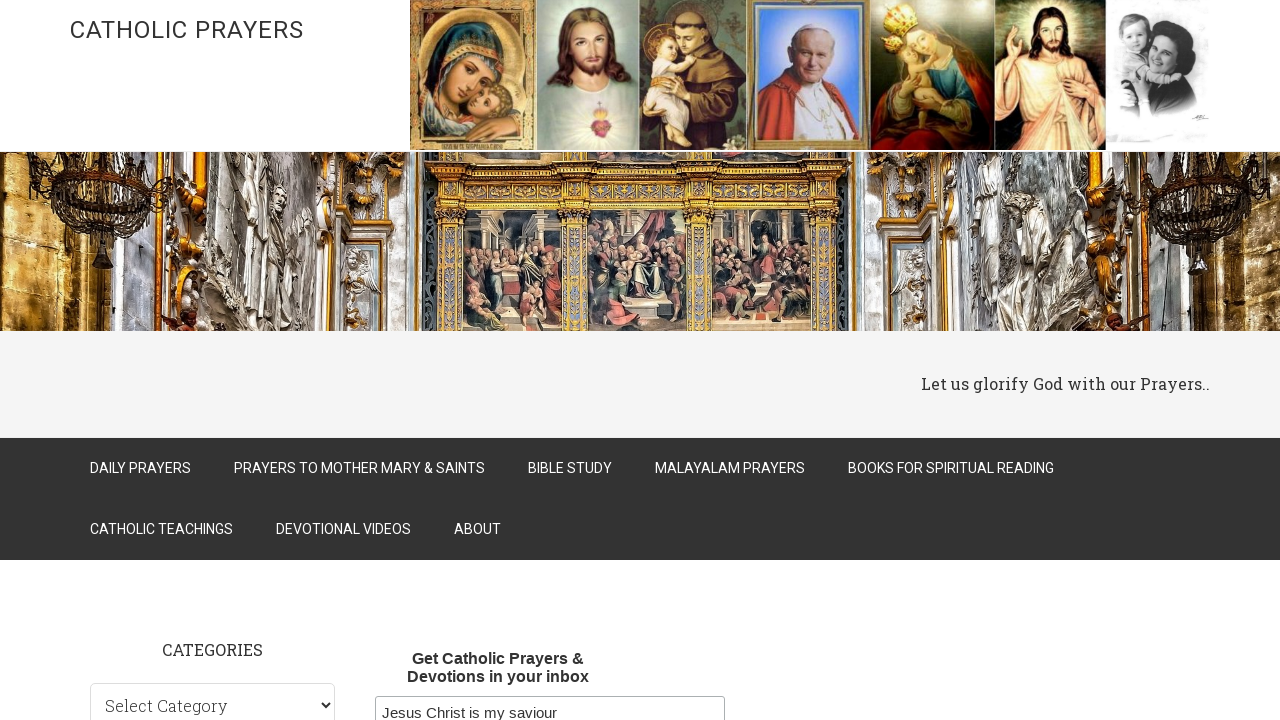

Clicked subscribe button at (497, 360) on #mc-embedded-subscribe
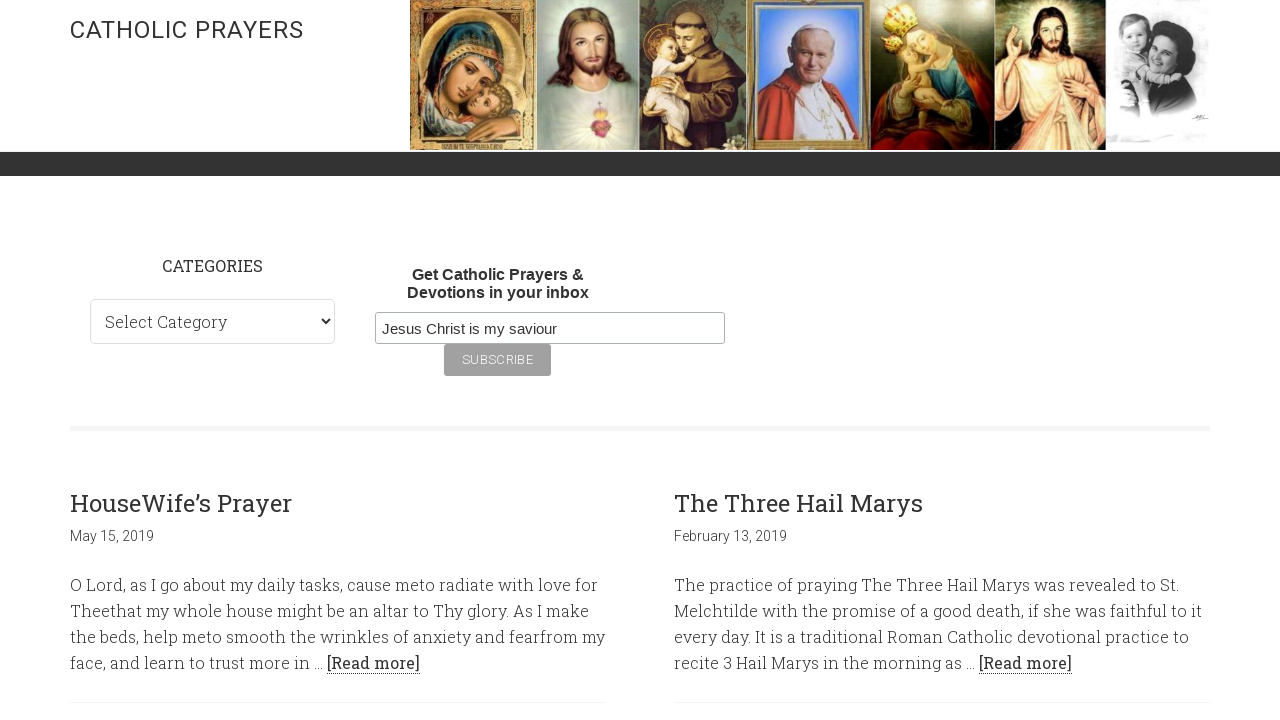

Waited 3 seconds for popup or new page to load
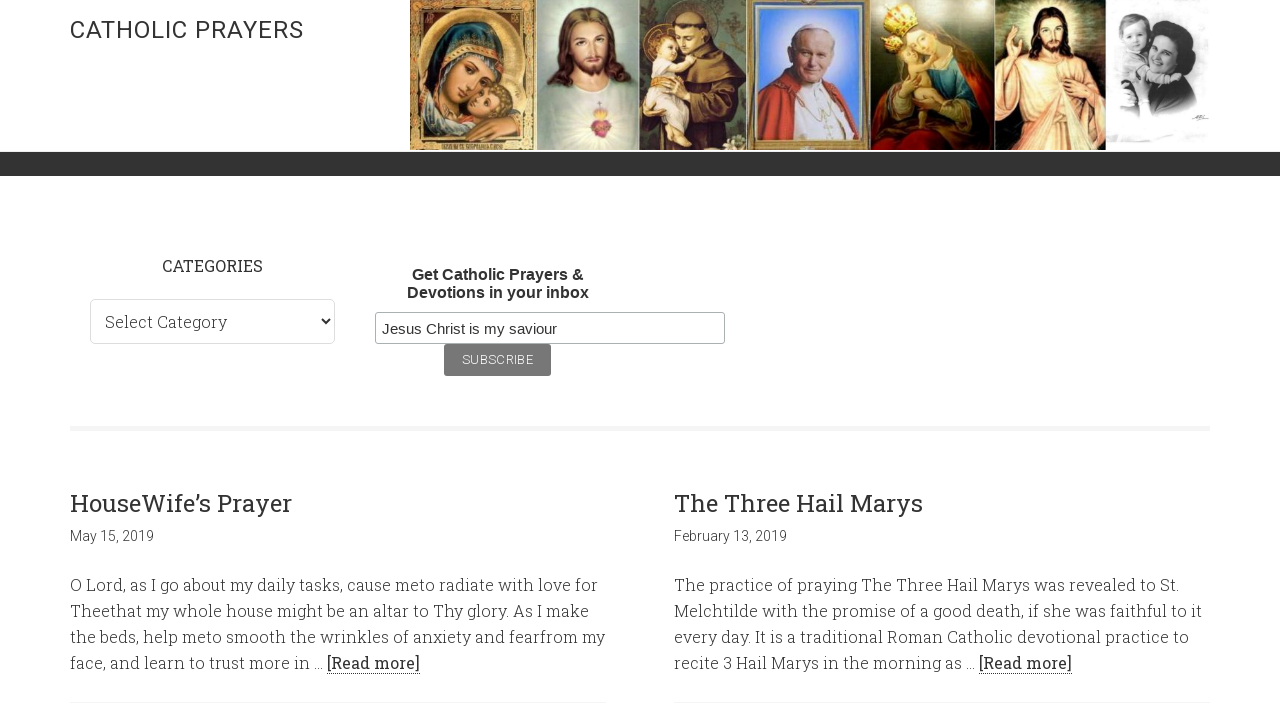

Detected popup window and closed it
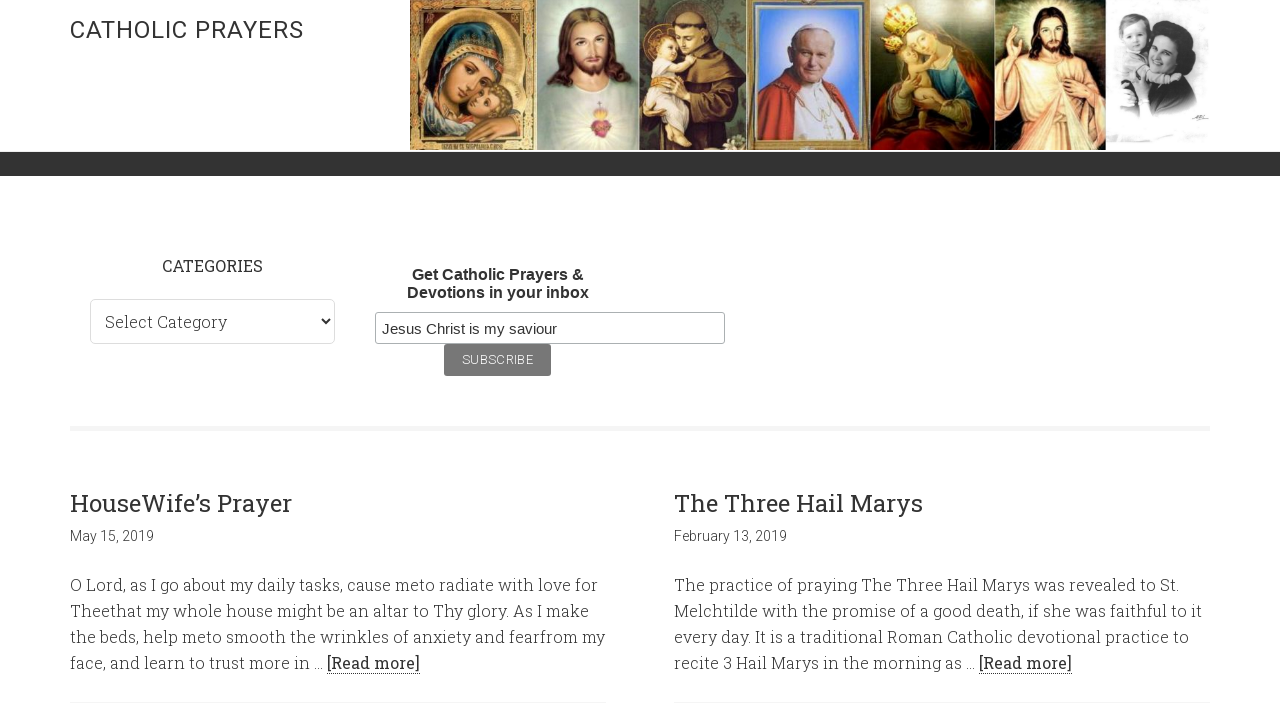

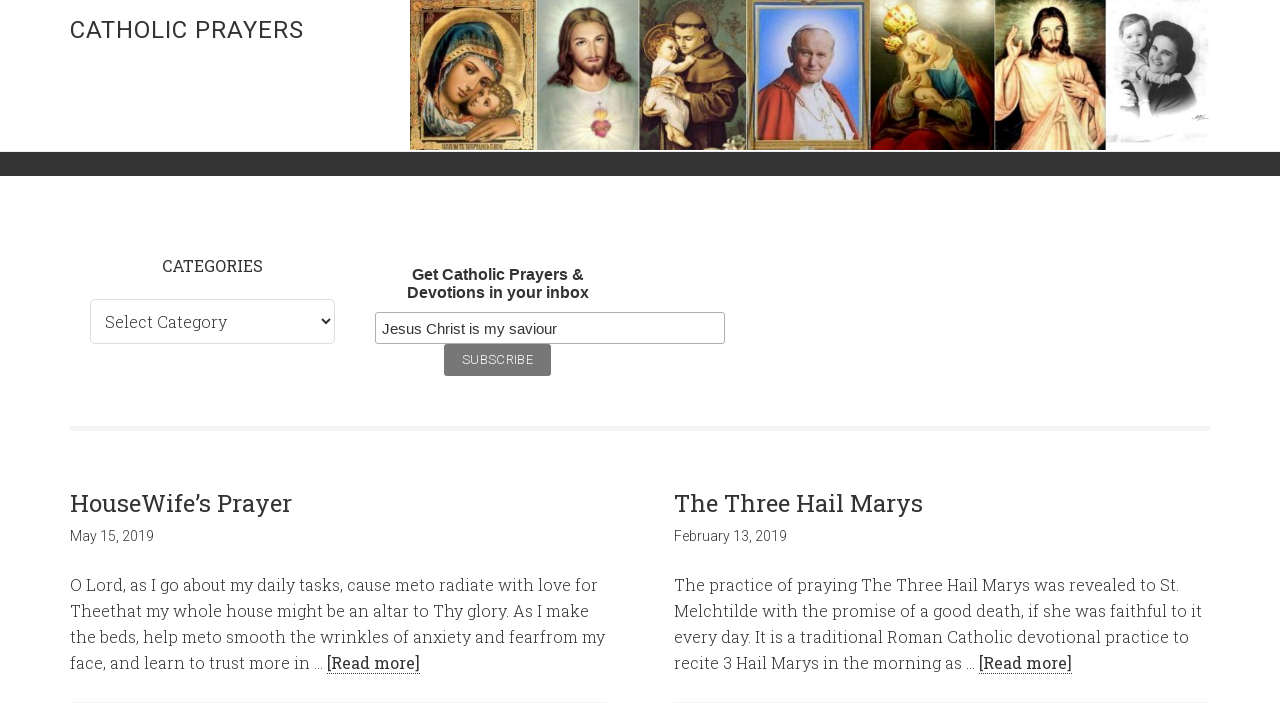